Fills out a registration form with first name, last name, and email, then submits and verifies the success message

Starting URL: http://suninjuly.github.io/registration1.html

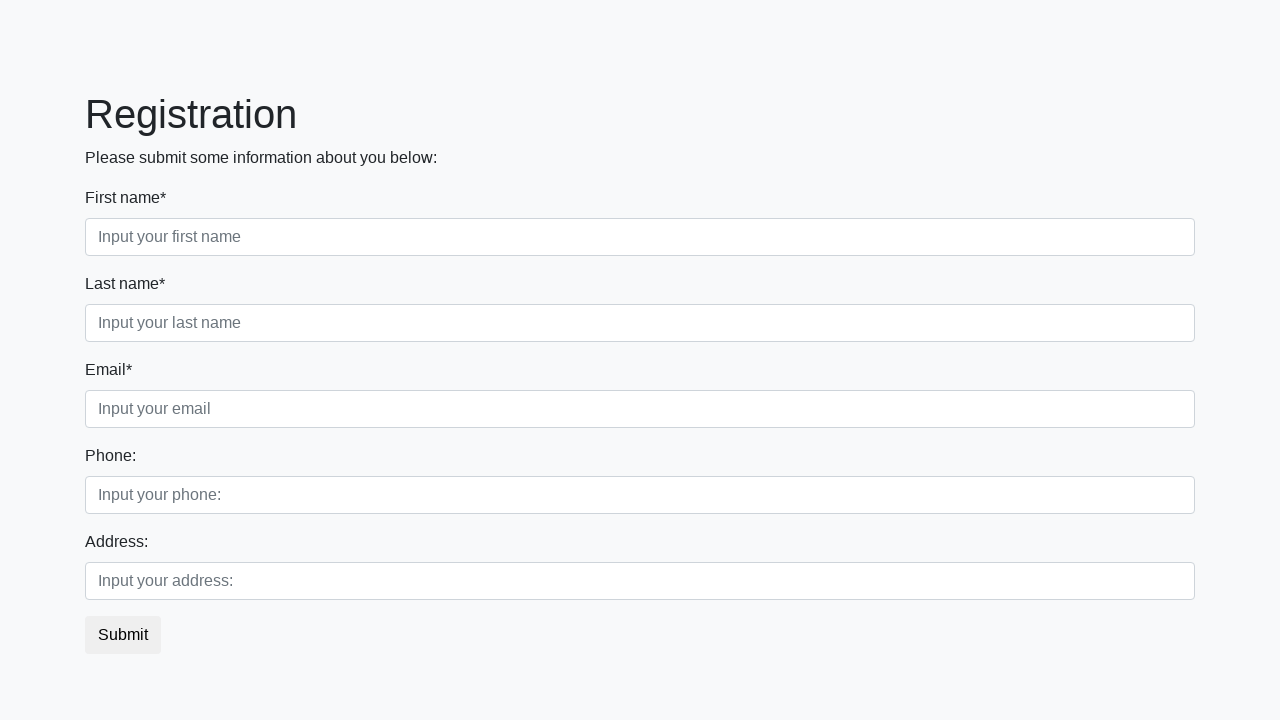

Filled first name field with 'First' on //input[@class="form-control first"][@required]
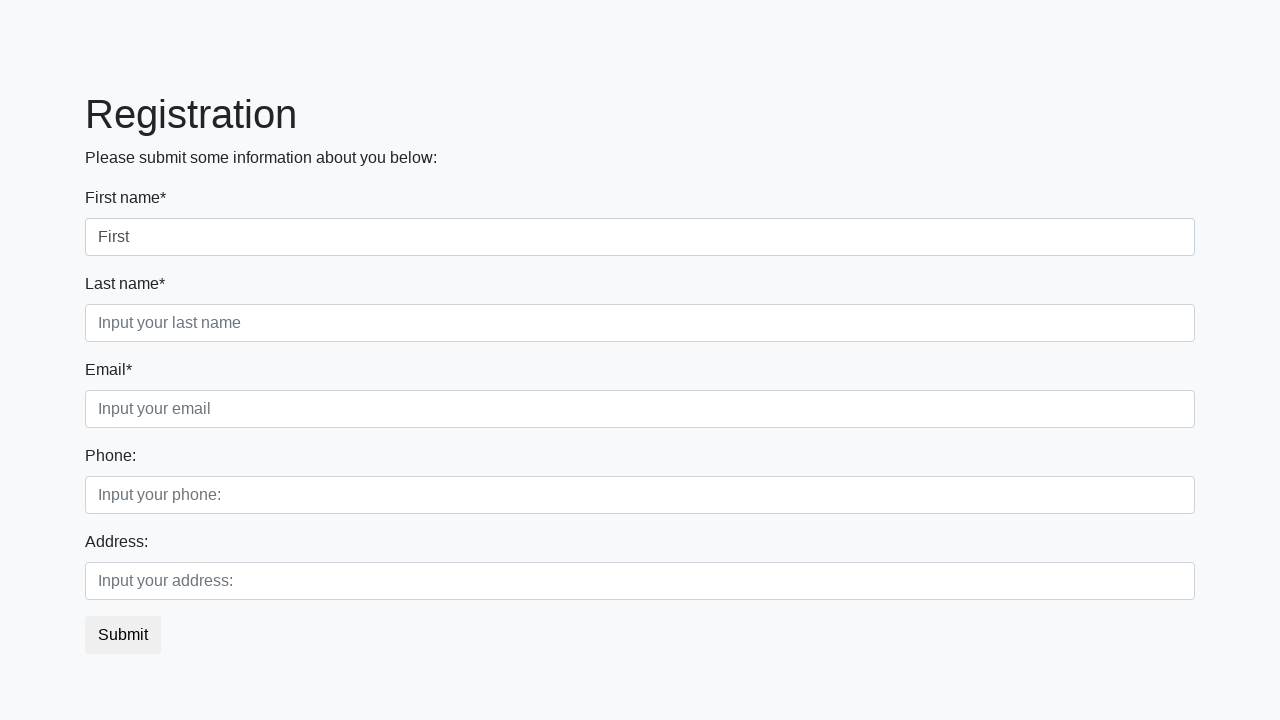

Filled last name field with 'Last' on //input[@class="form-control second"][@required]
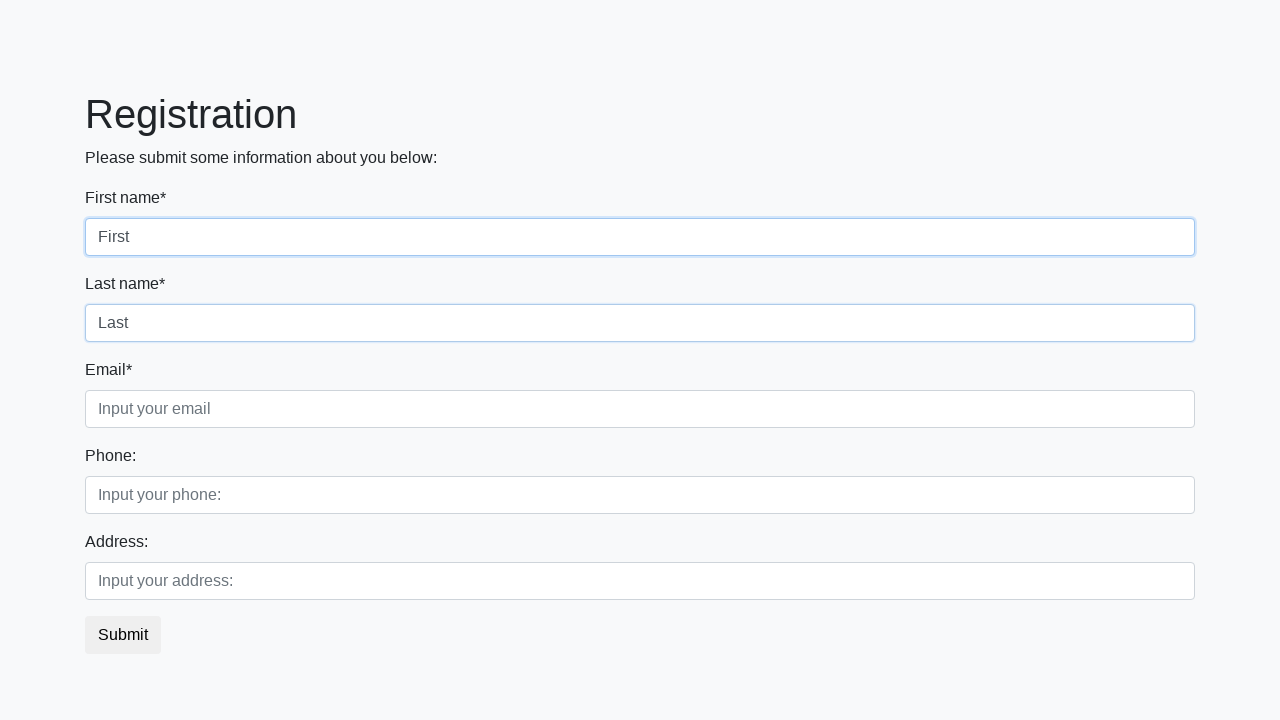

Filled email field with 'test@example.com' on //input[@placeholder='Input your email']
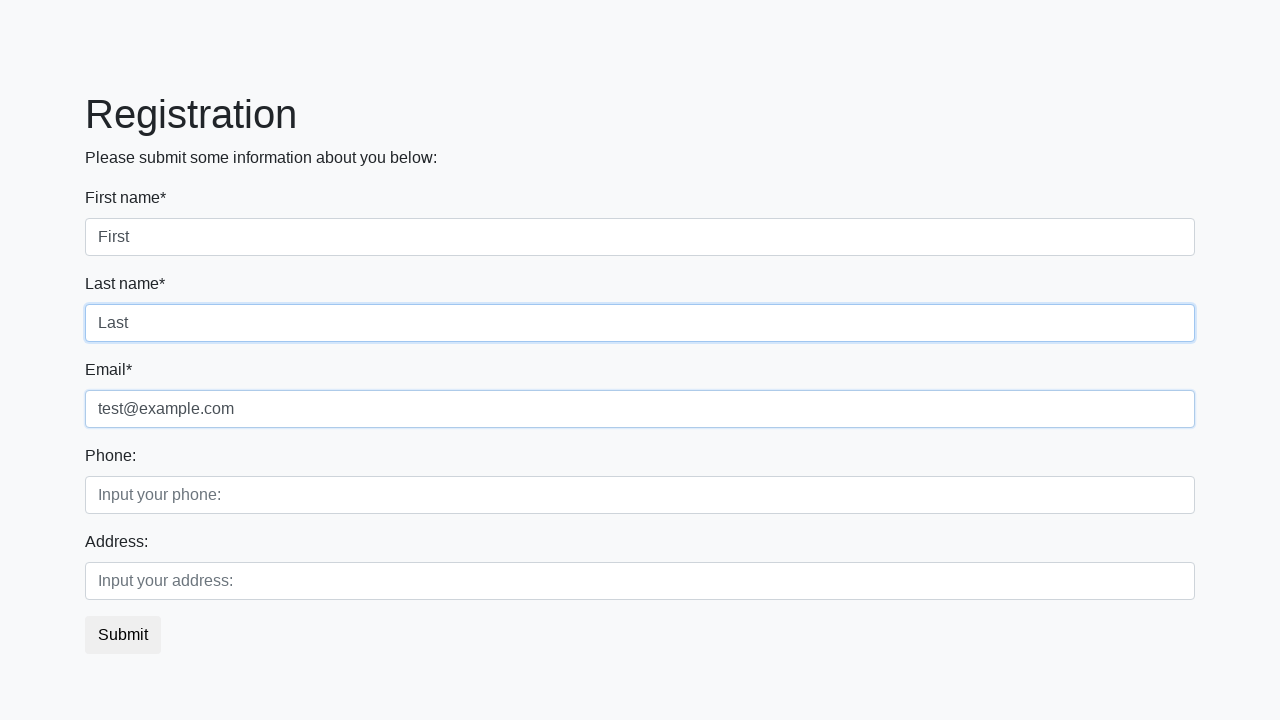

Clicked submit button at (123, 635) on button.btn
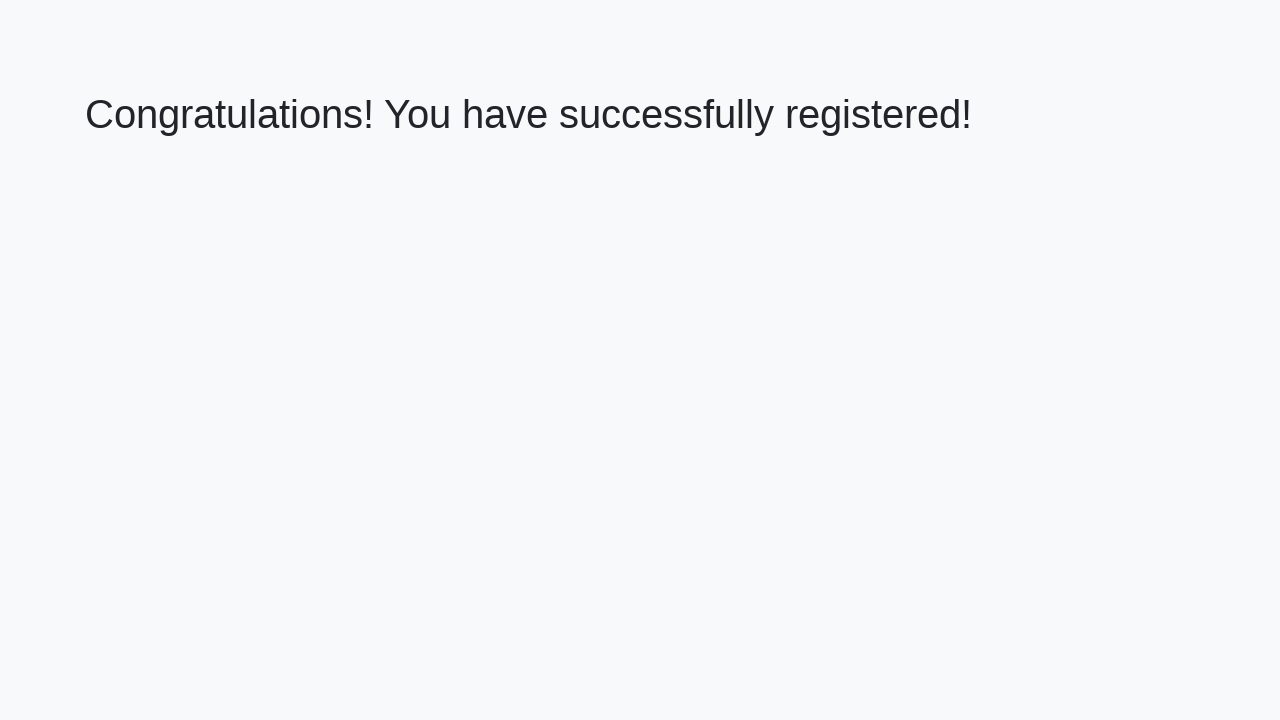

Success message heading loaded
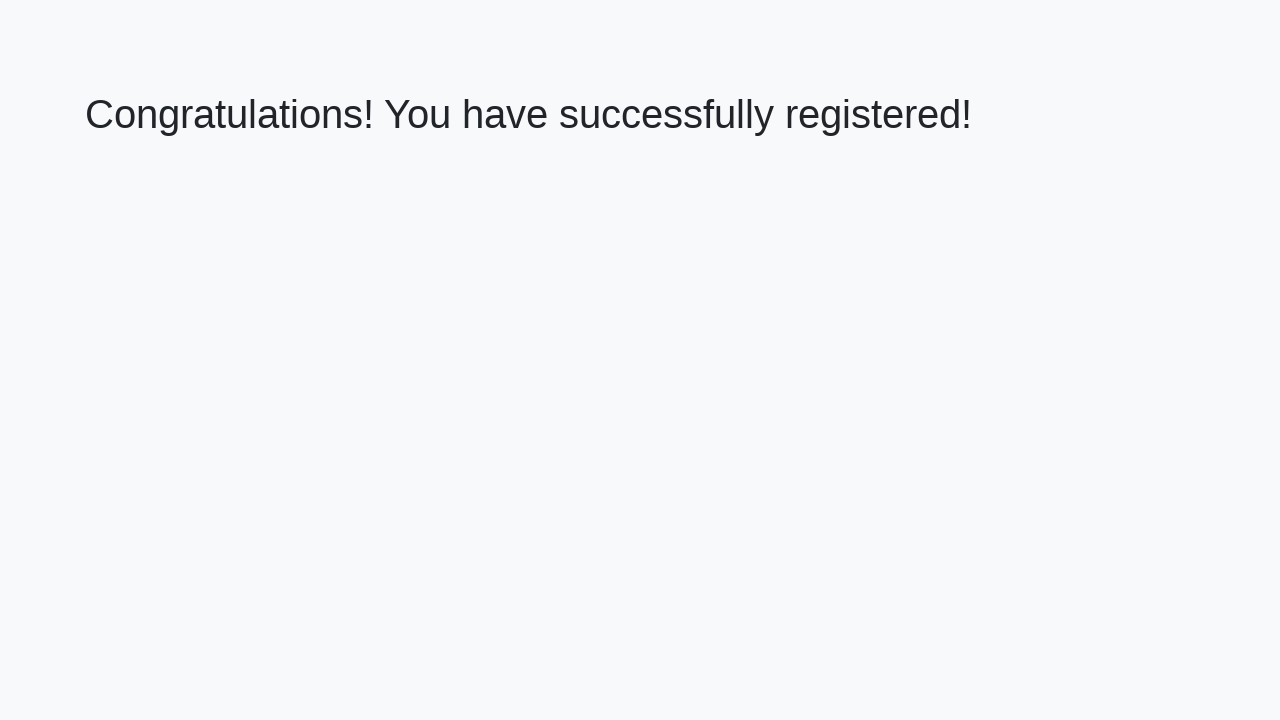

Retrieved success message text
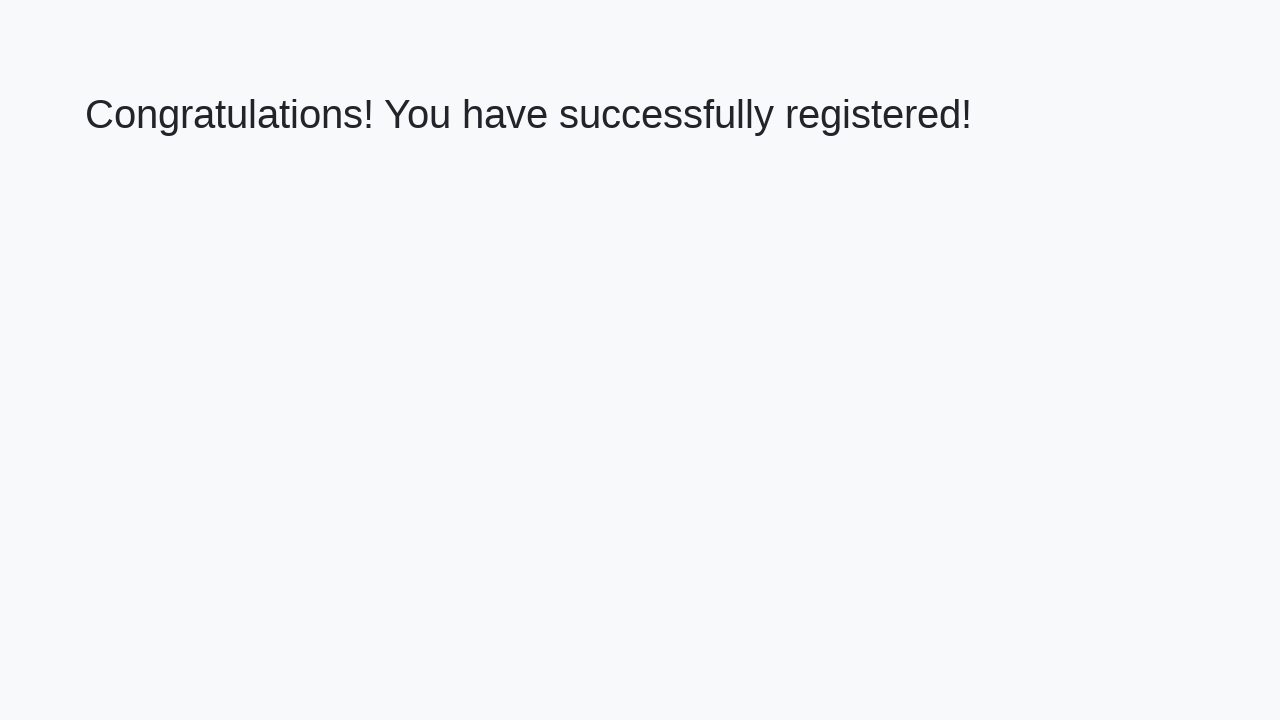

Verified success message: 'Congratulations! You have successfully registered!'
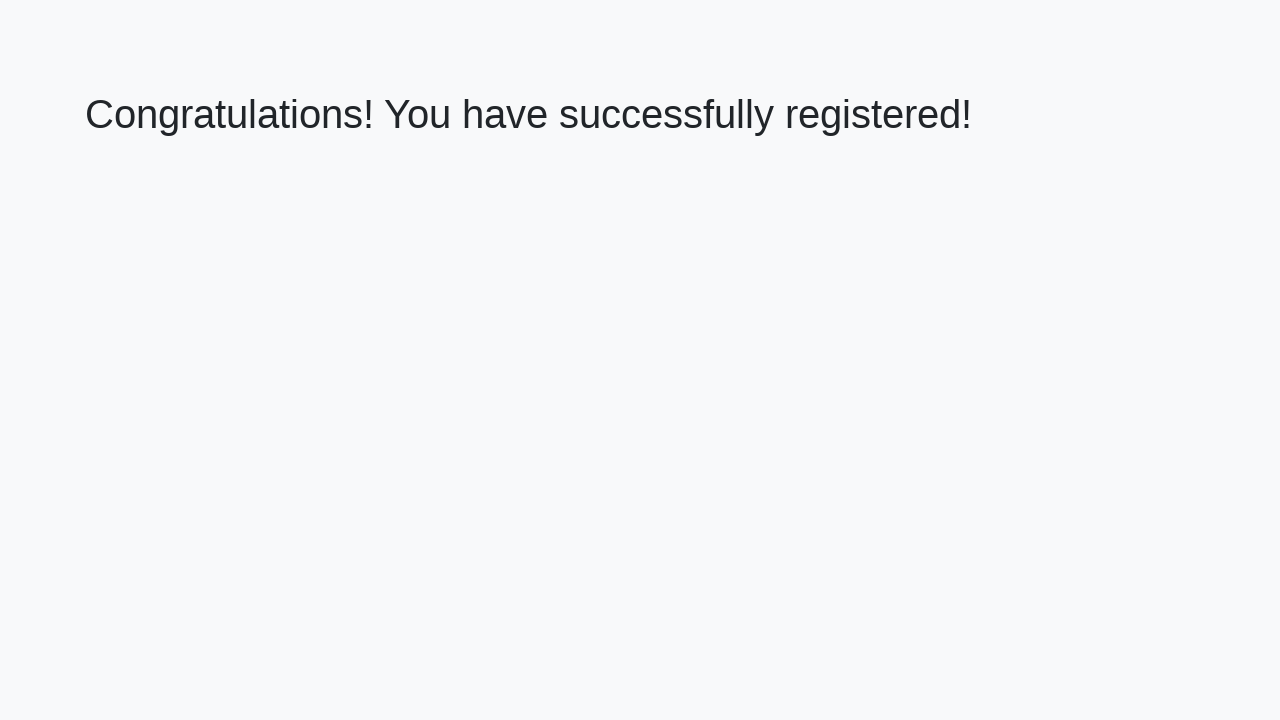

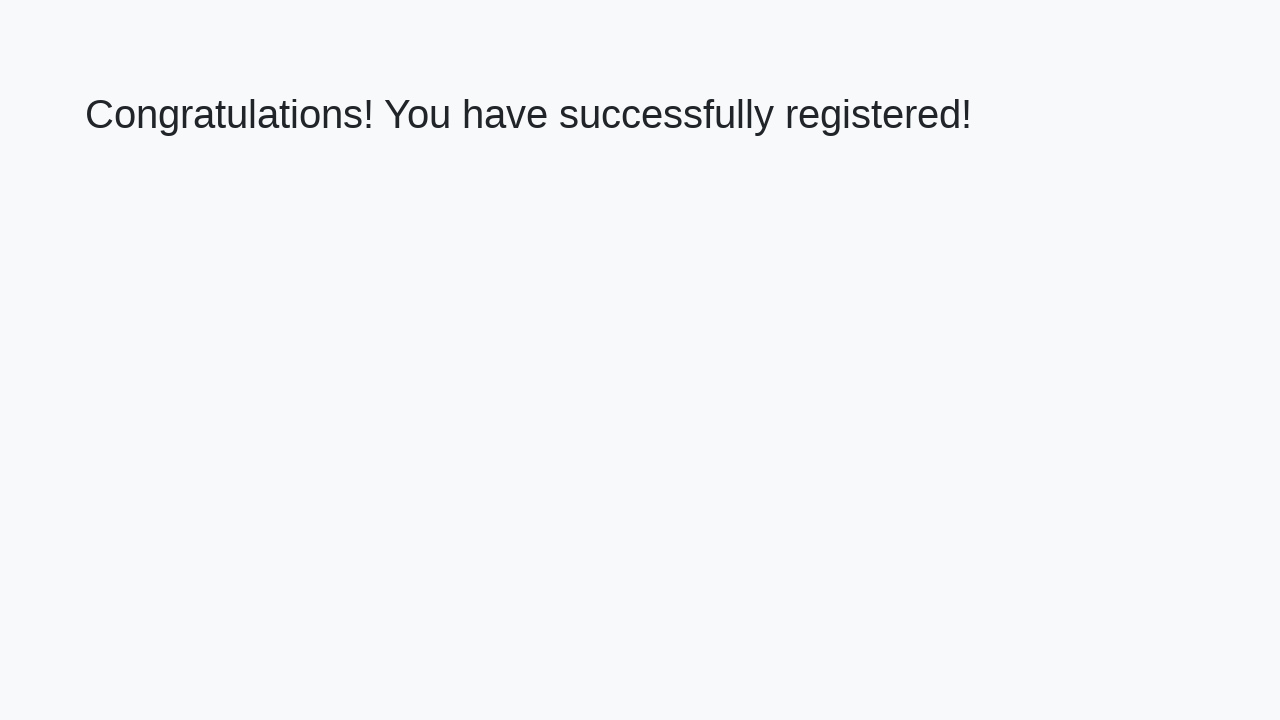